Tests the add/remove elements functionality by clicking Add Element button, verifying Delete button appears, then removing it

Starting URL: https://the-internet.herokuapp.com/add_remove_elements/

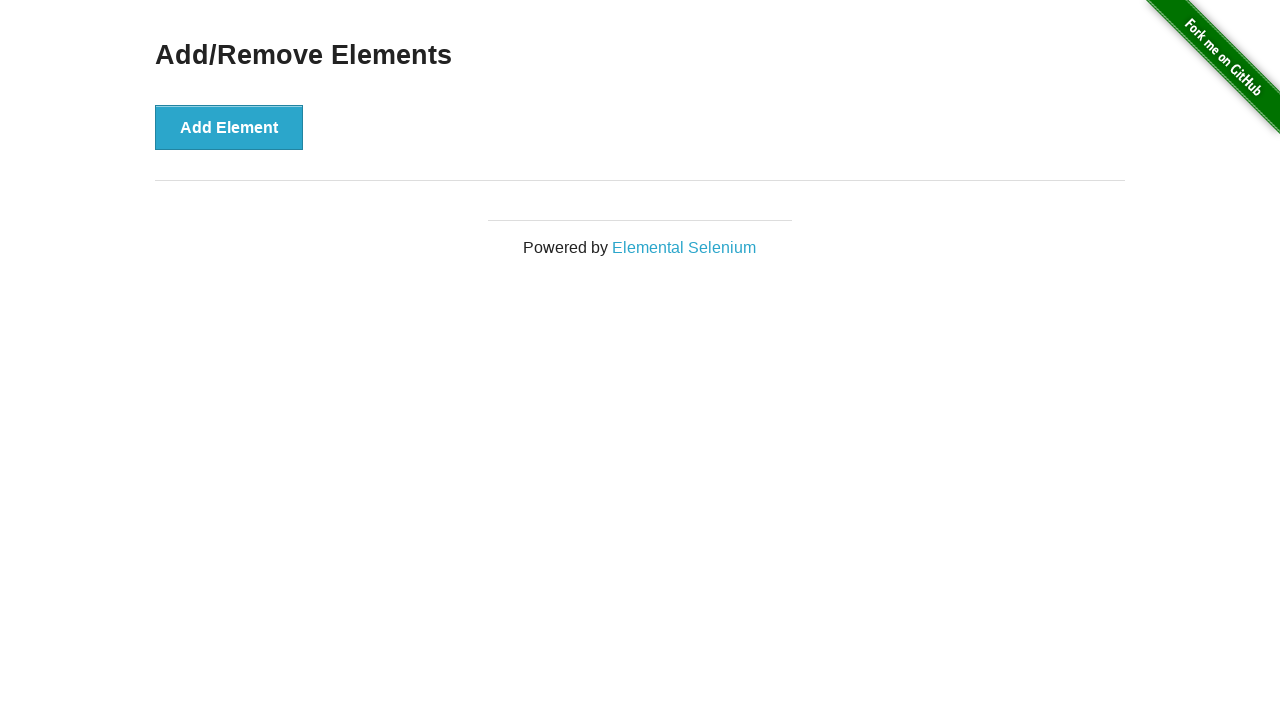

Clicked Add Element button at (229, 127) on button[onclick='addElement()']
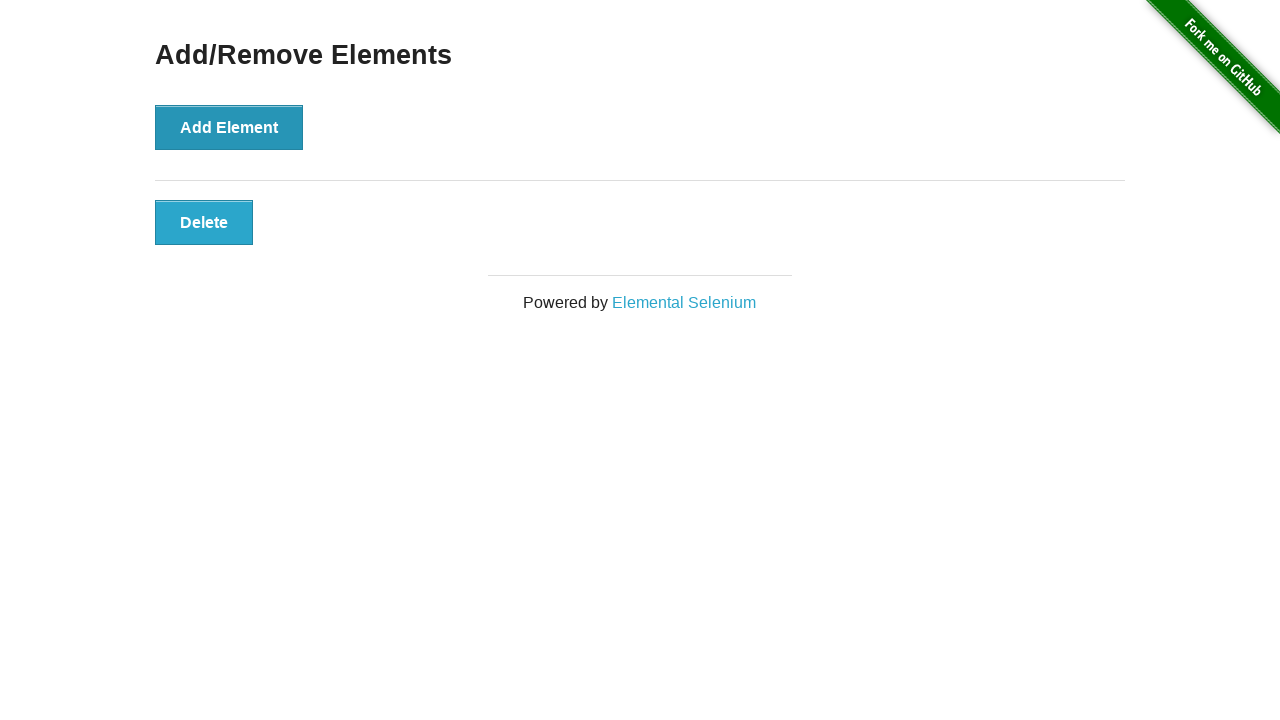

Verified Delete button is visible after adding element
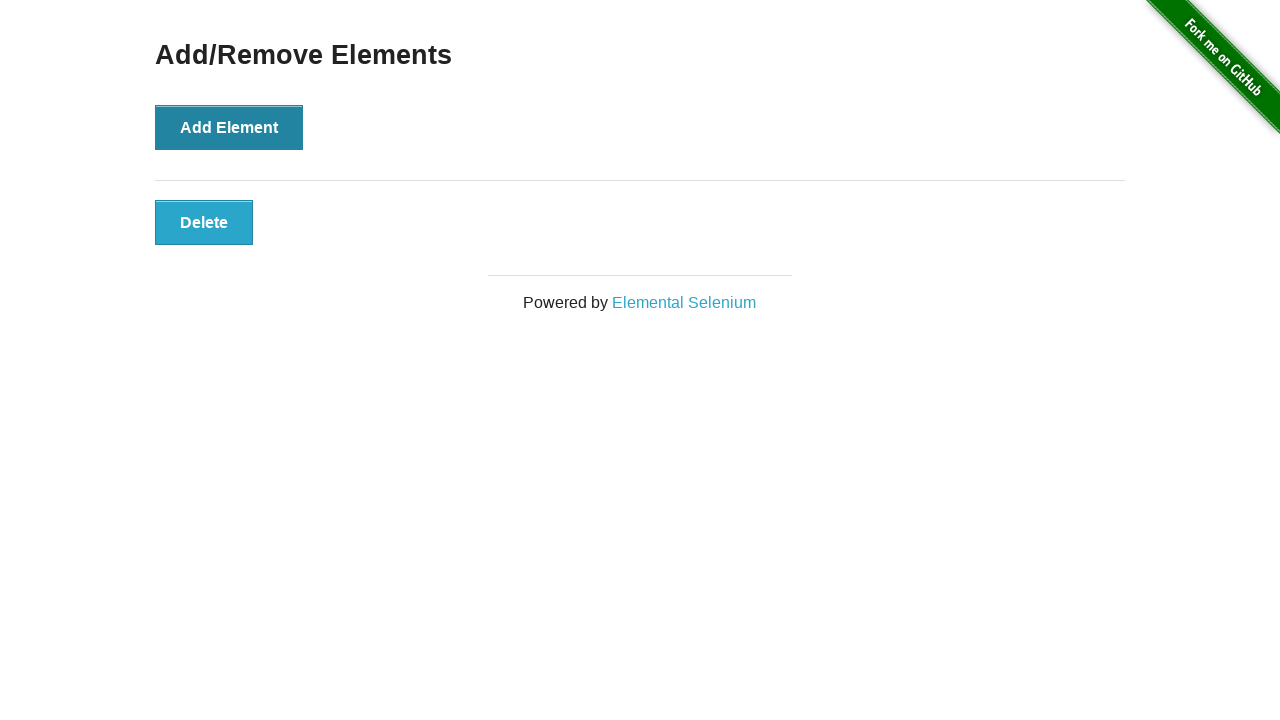

Clicked Delete button to remove element at (204, 222) on button.added-manually
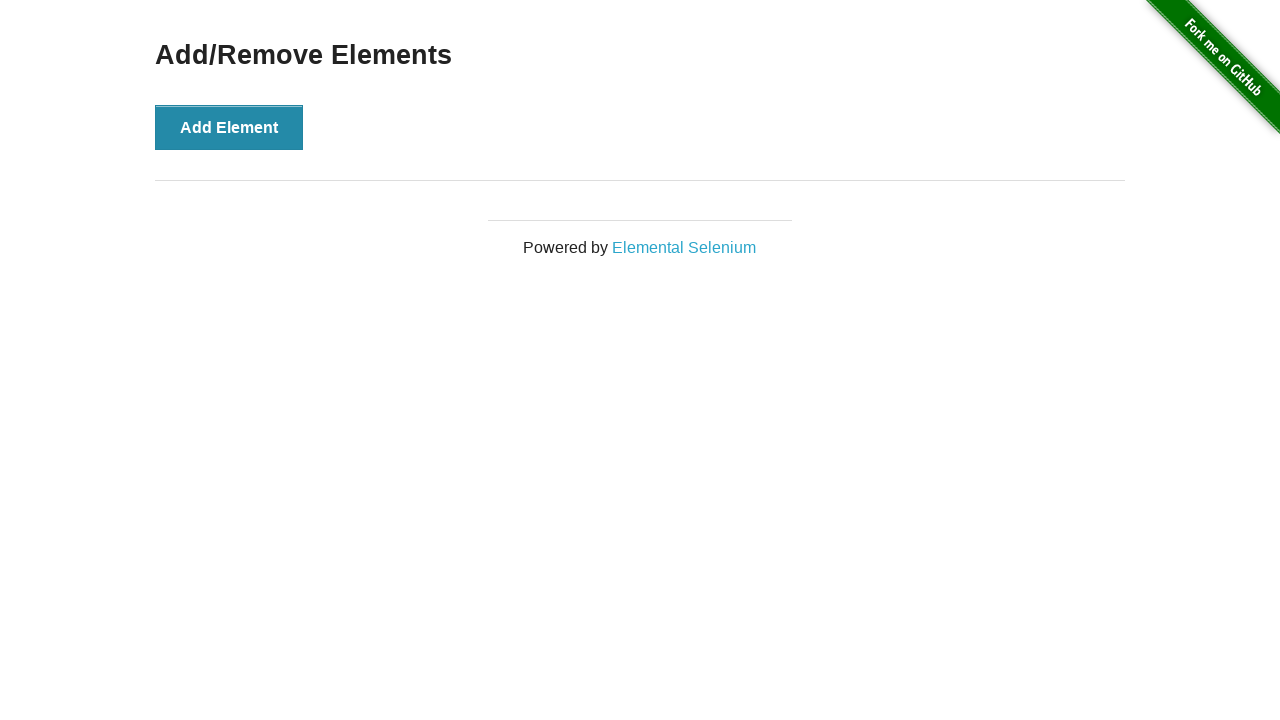

Verified Add/Remove Elements heading is still visible after removing element
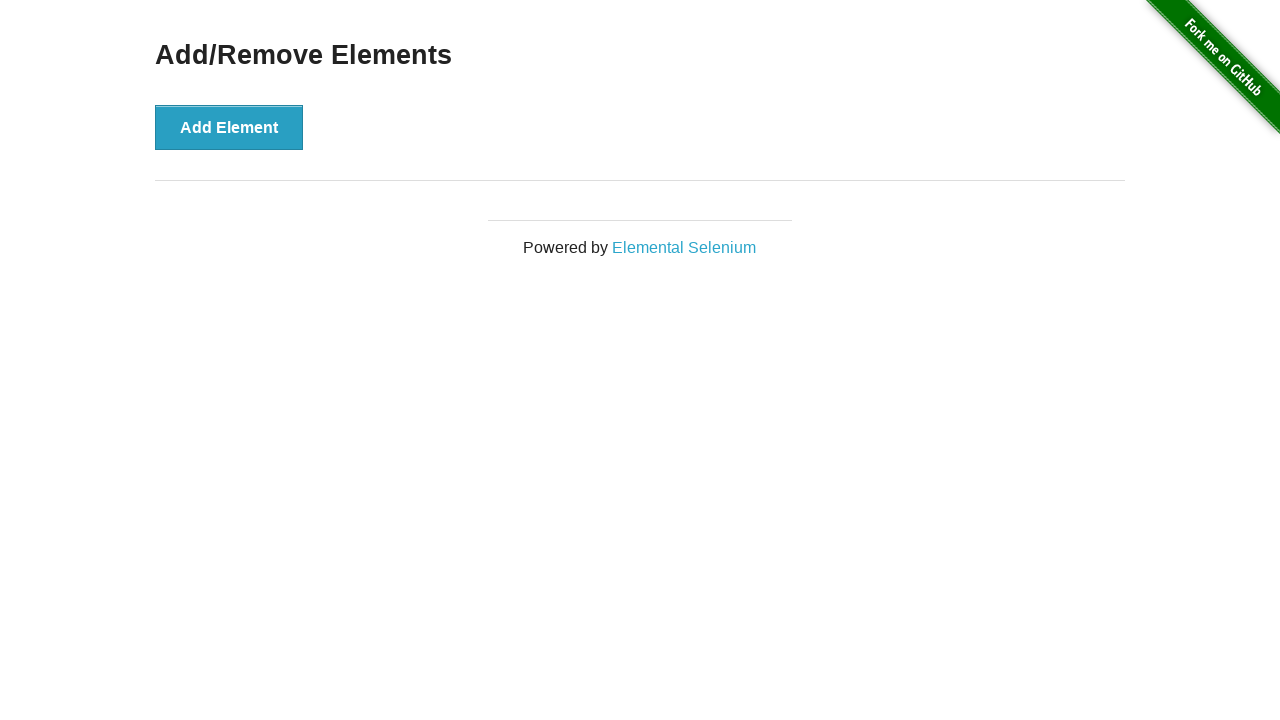

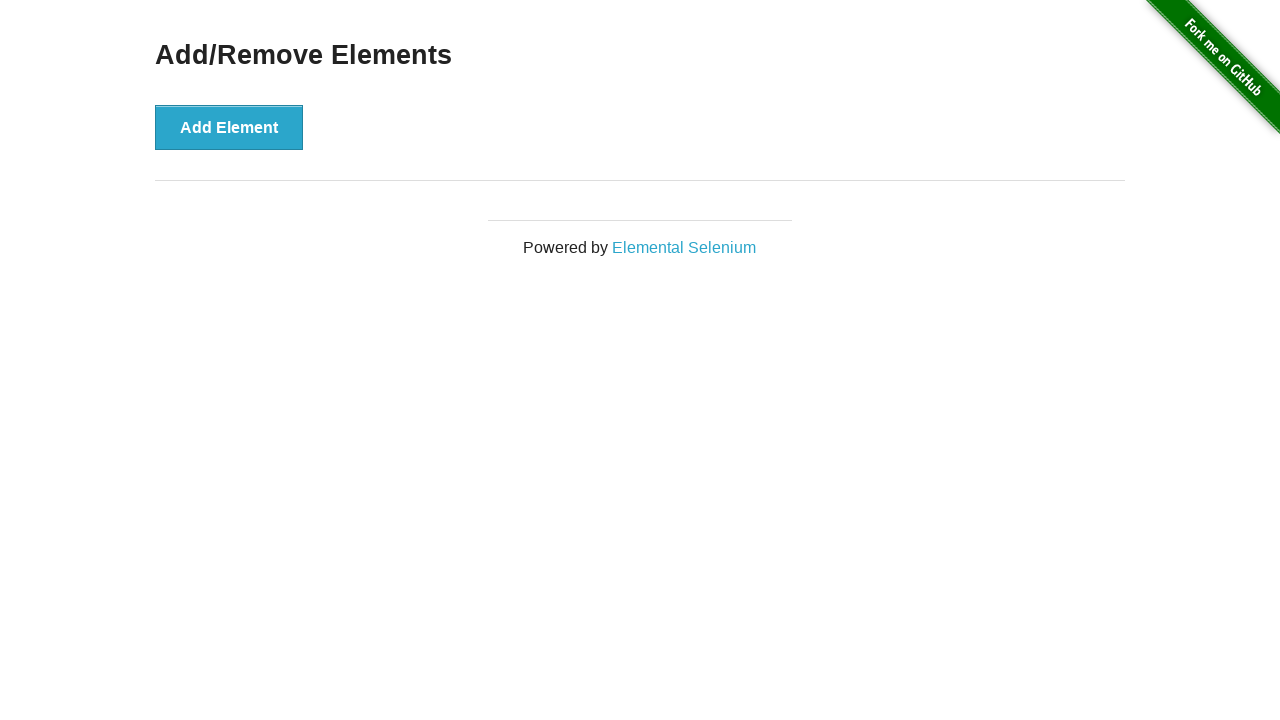